Tests the Indian railway search functionality by entering source and destination stations, unchecking sort option, and verifying that train results are displayed in a table

Starting URL: https://erail.in/

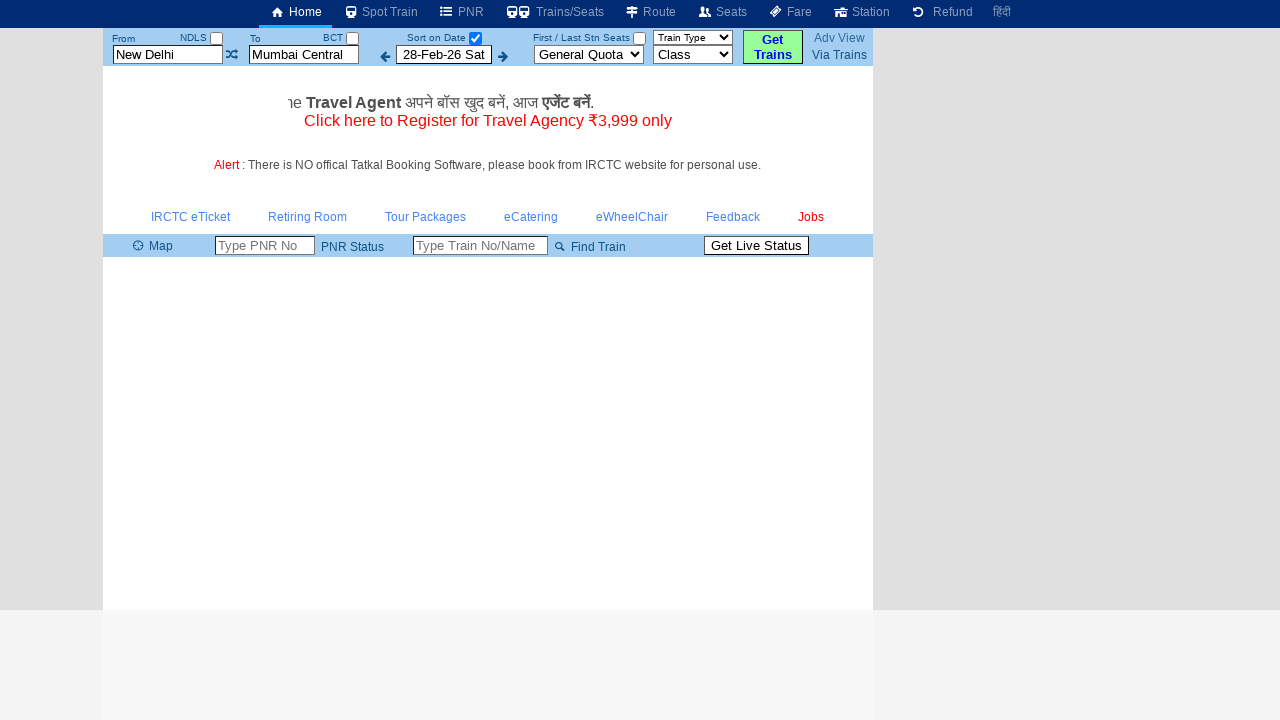

Cleared 'From Station' field on #txtStationFrom
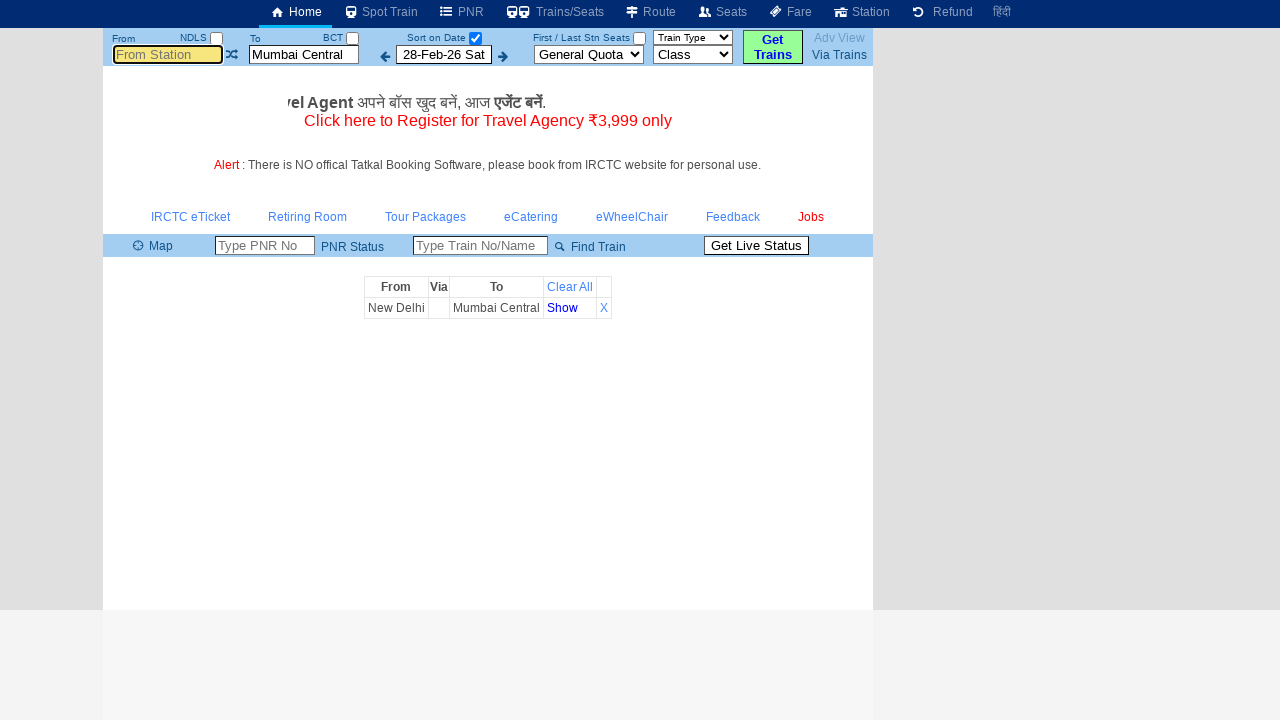

Entered 'Chennai Egmore' as source station on #txtStationFrom
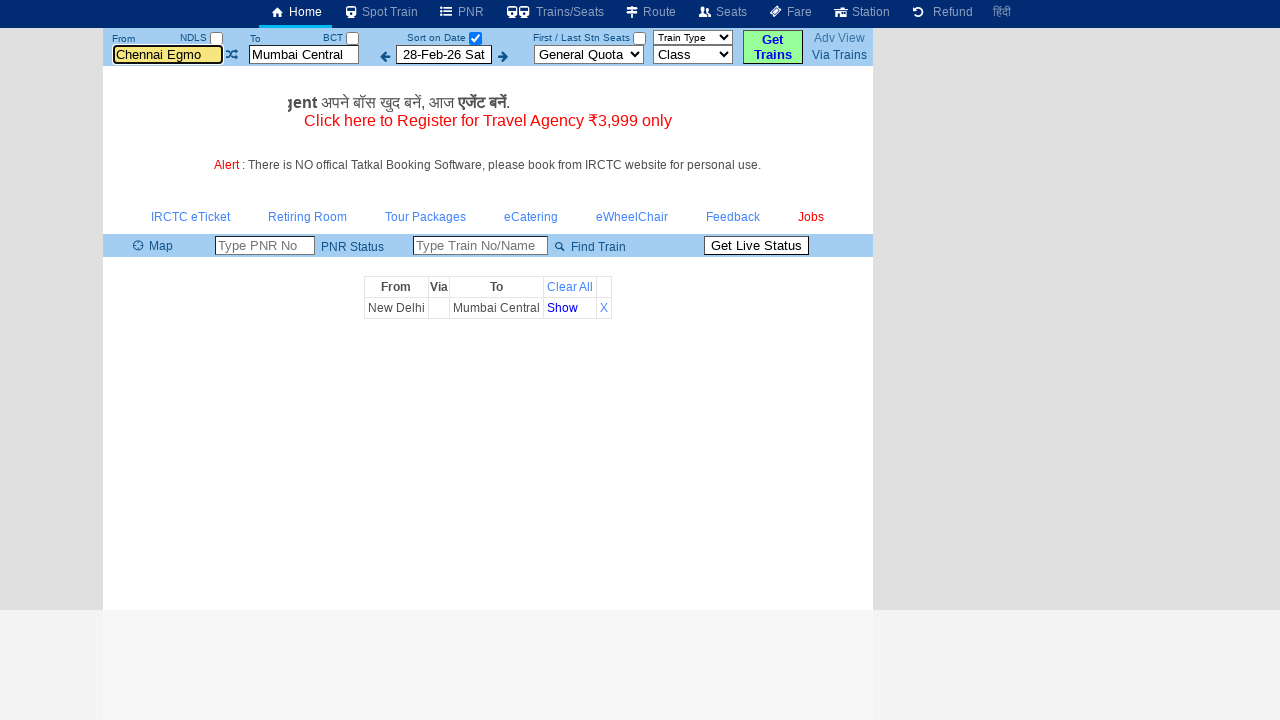

Pressed Enter to confirm source station on #txtStationFrom
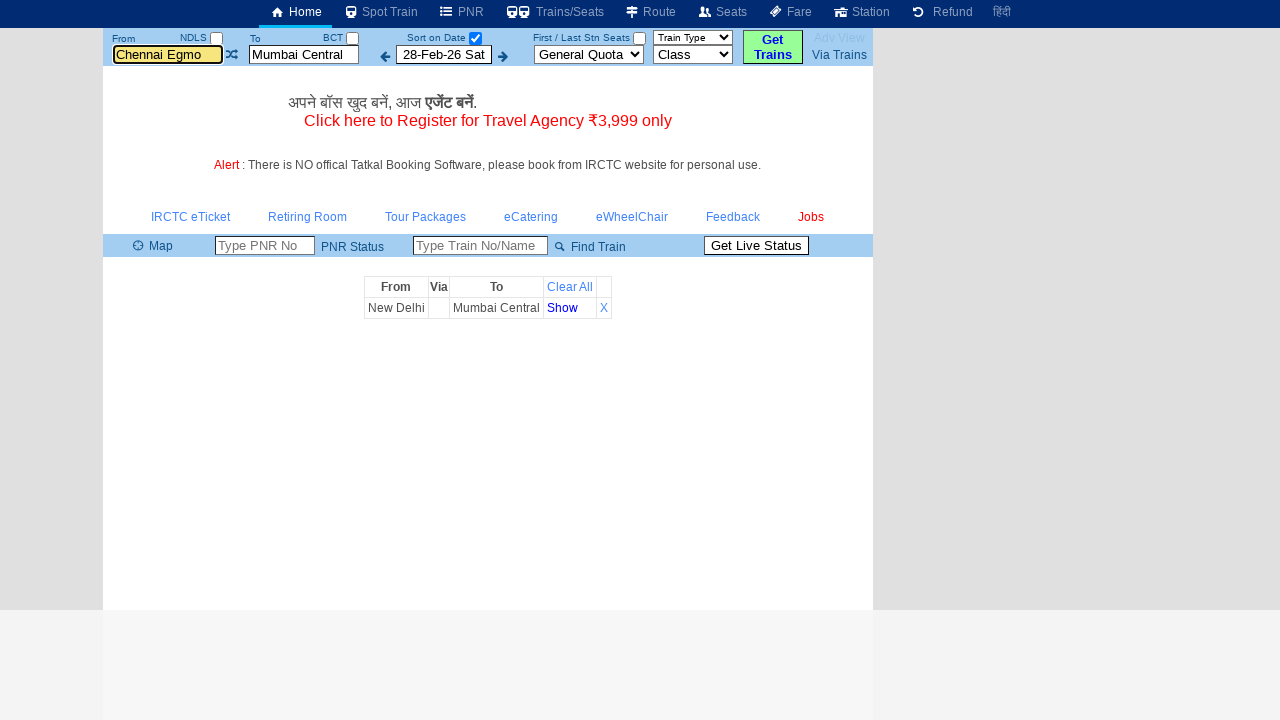

Cleared 'To Station' field on #txtStationTo
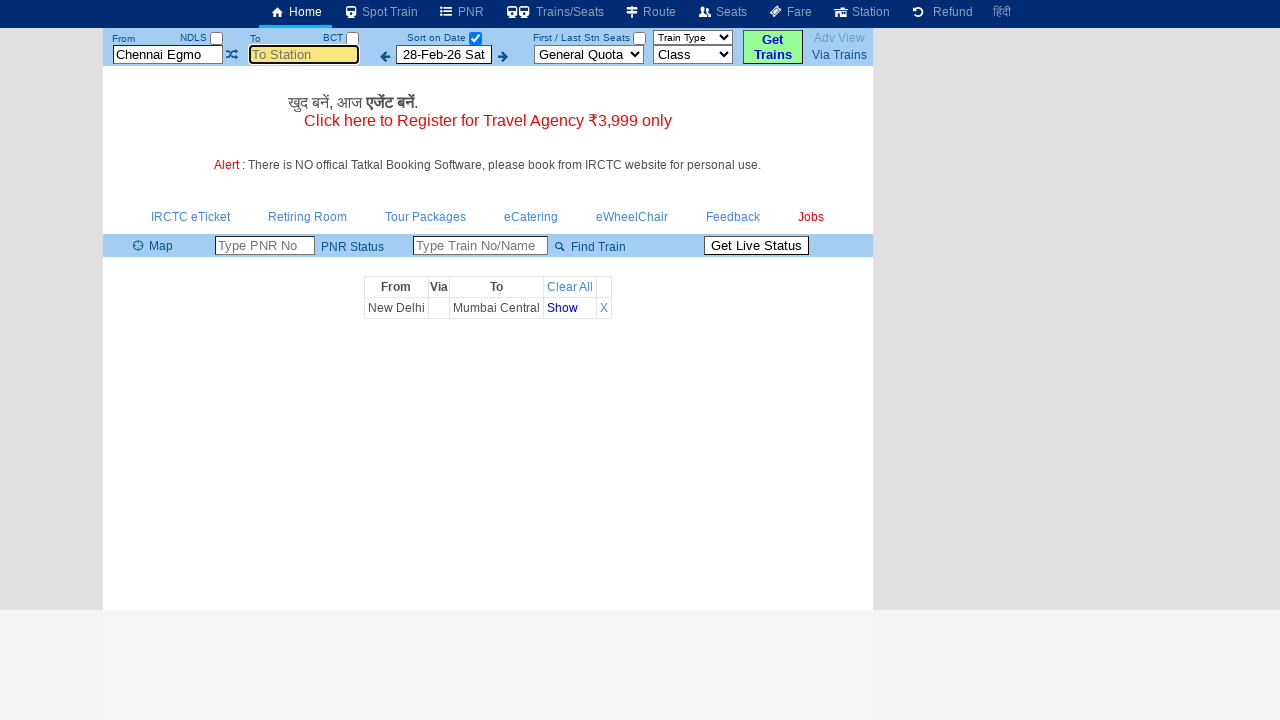

Entered 'Kanniyakumari' as destination station on #txtStationTo
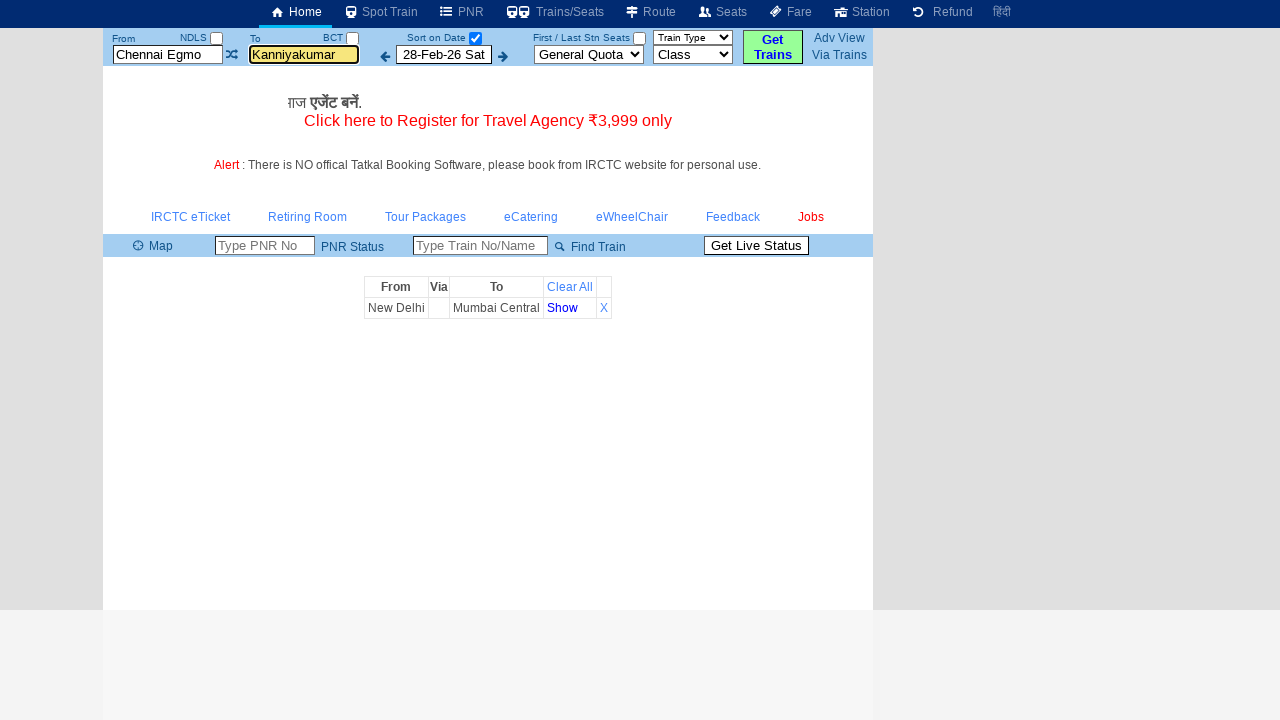

Pressed Enter to confirm destination station on #txtStationTo
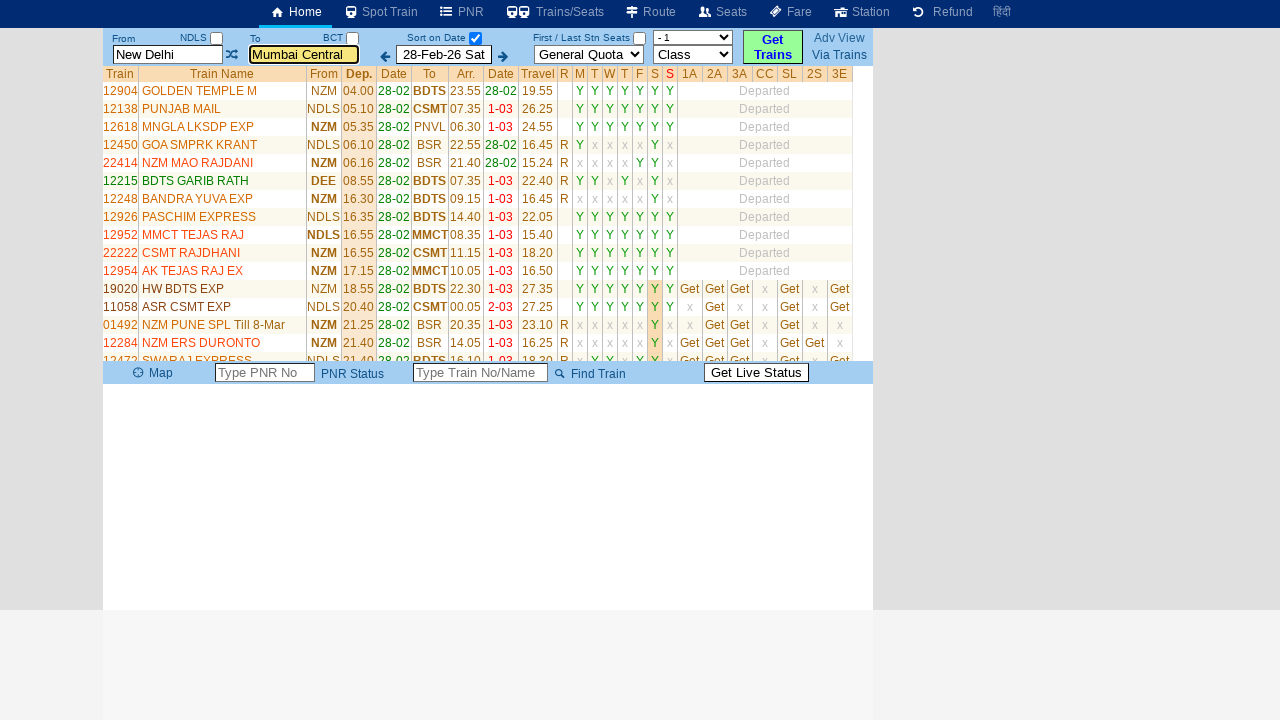

Unchecked sort on date checkbox at (475, 38) on (//input[@type='checkbox'])[3]
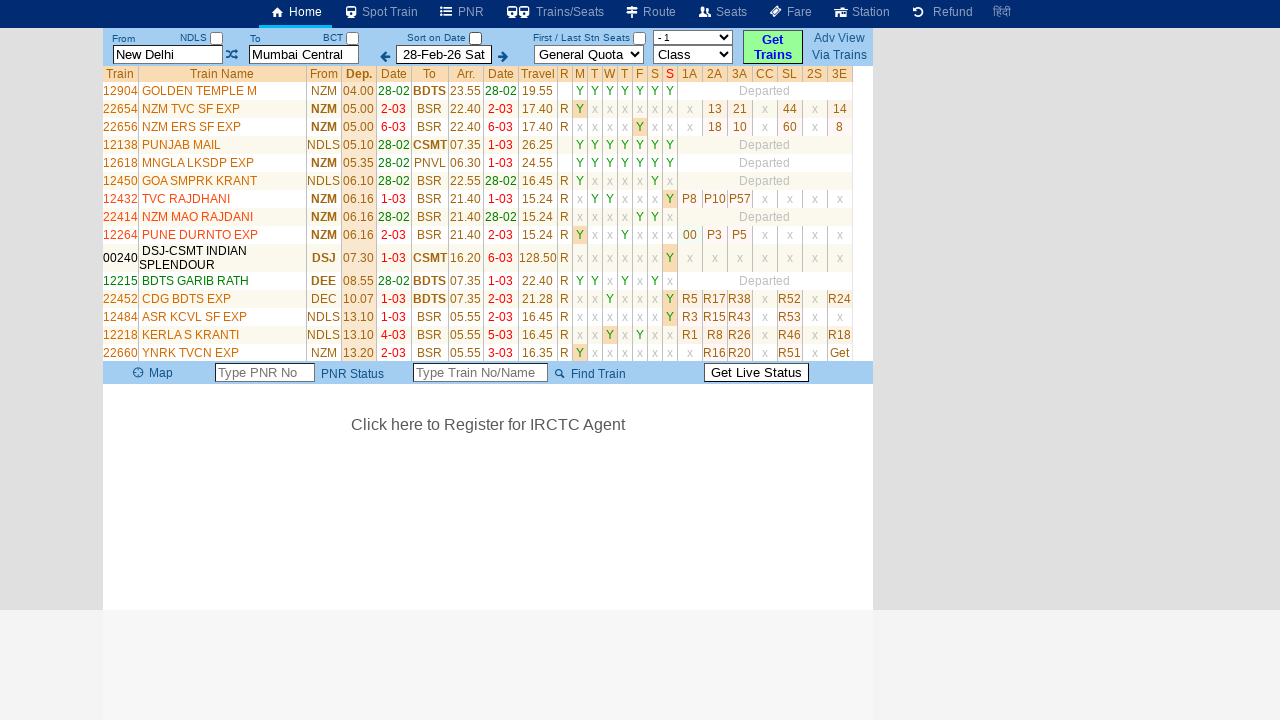

Train results table loaded successfully
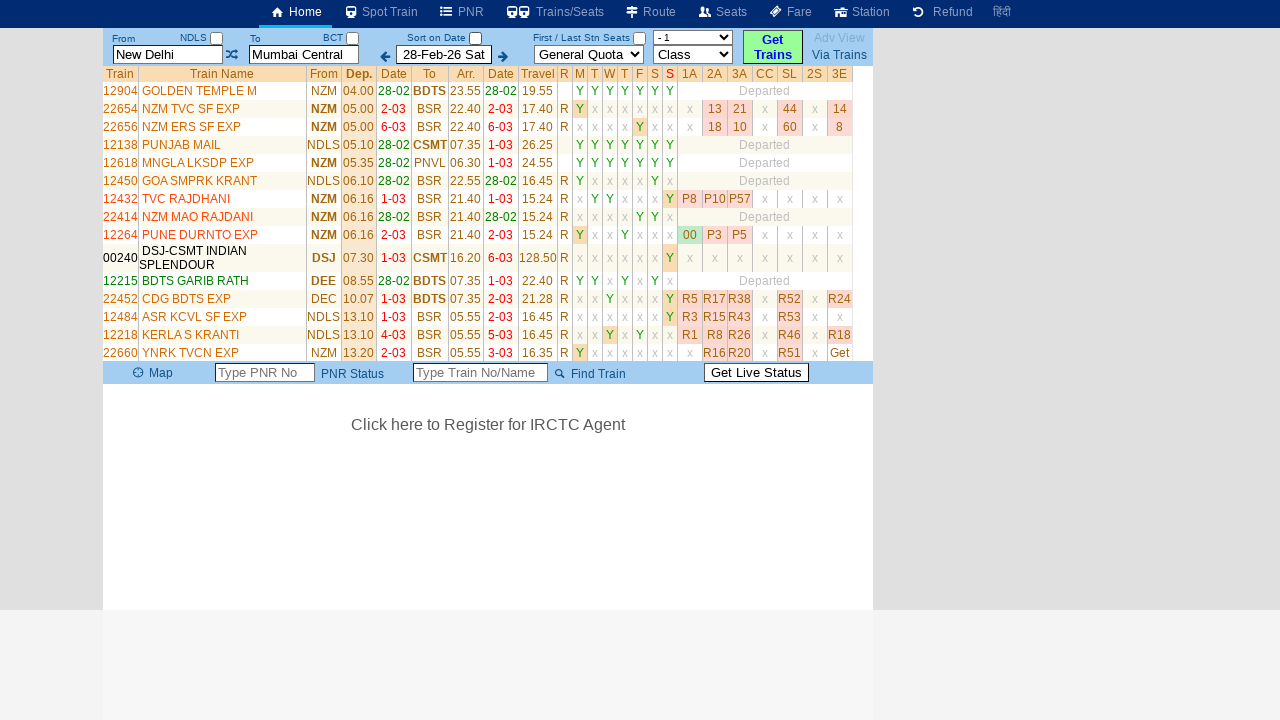

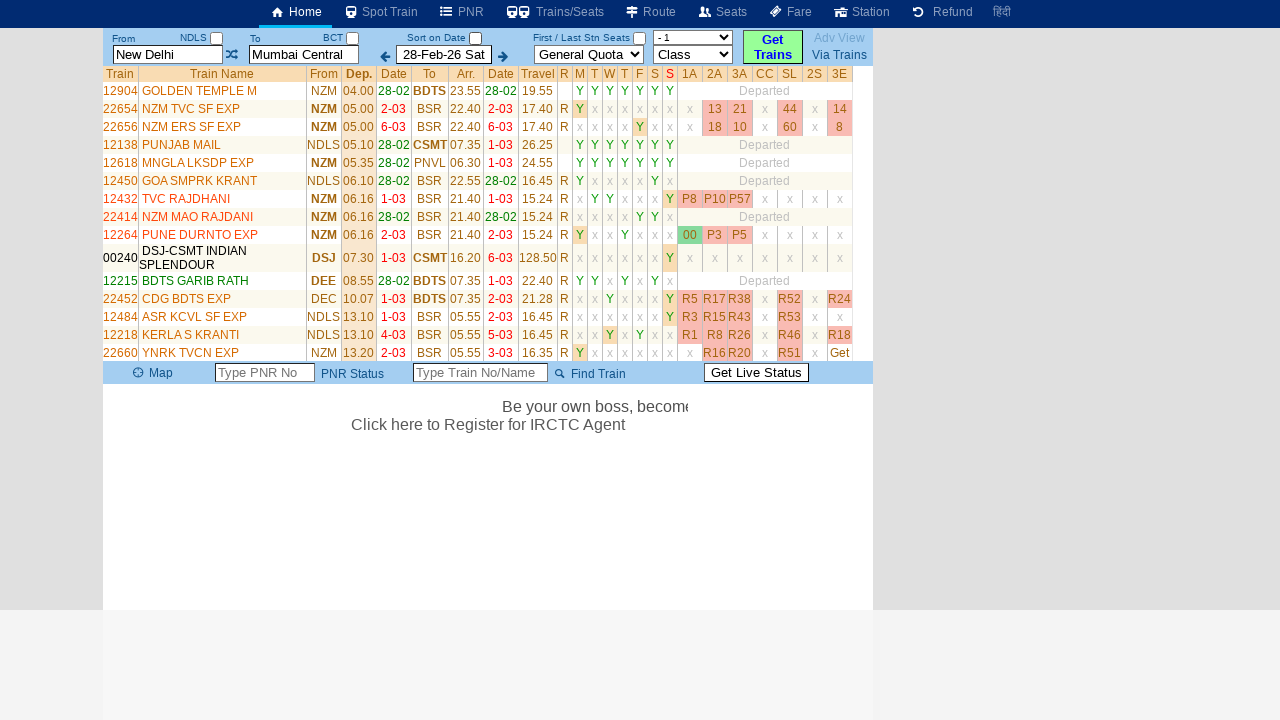